Tests that clicking the Home button in the navigation header navigates the user from the registration page to the home/posts page.

Starting URL: http://training.skillo-bg.com:4300/users/register

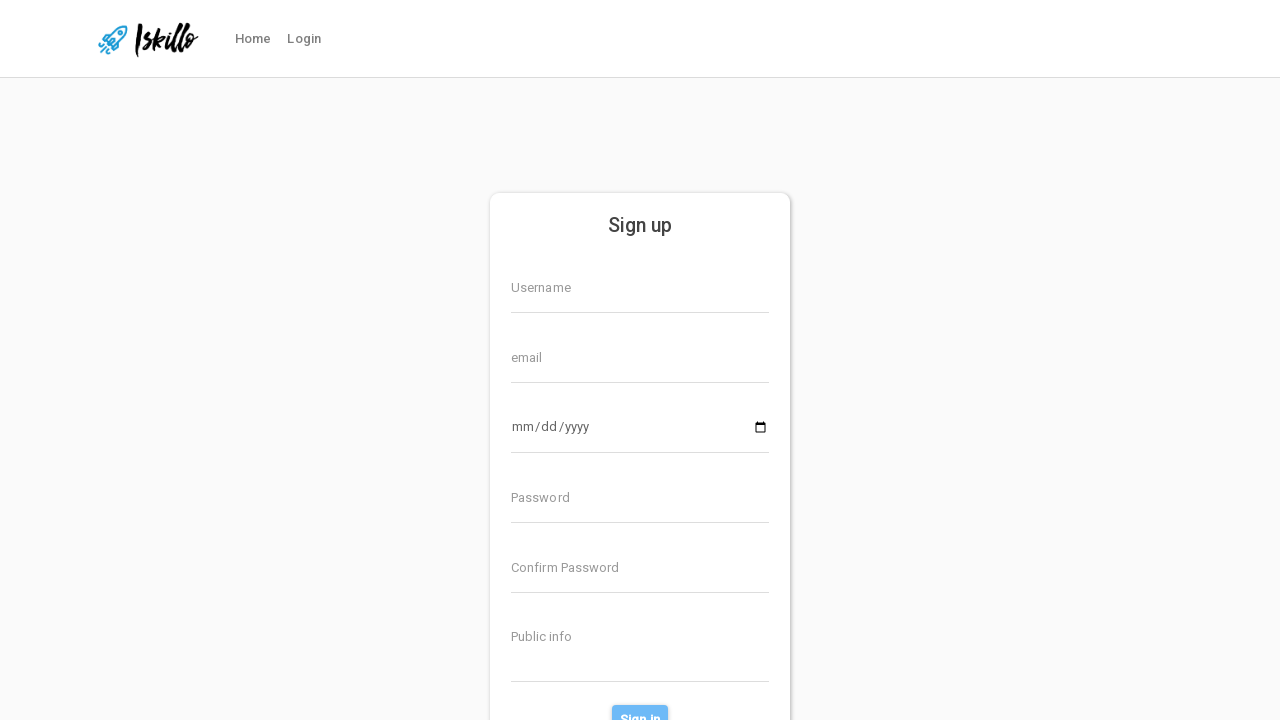

Home button in navigation header is visible
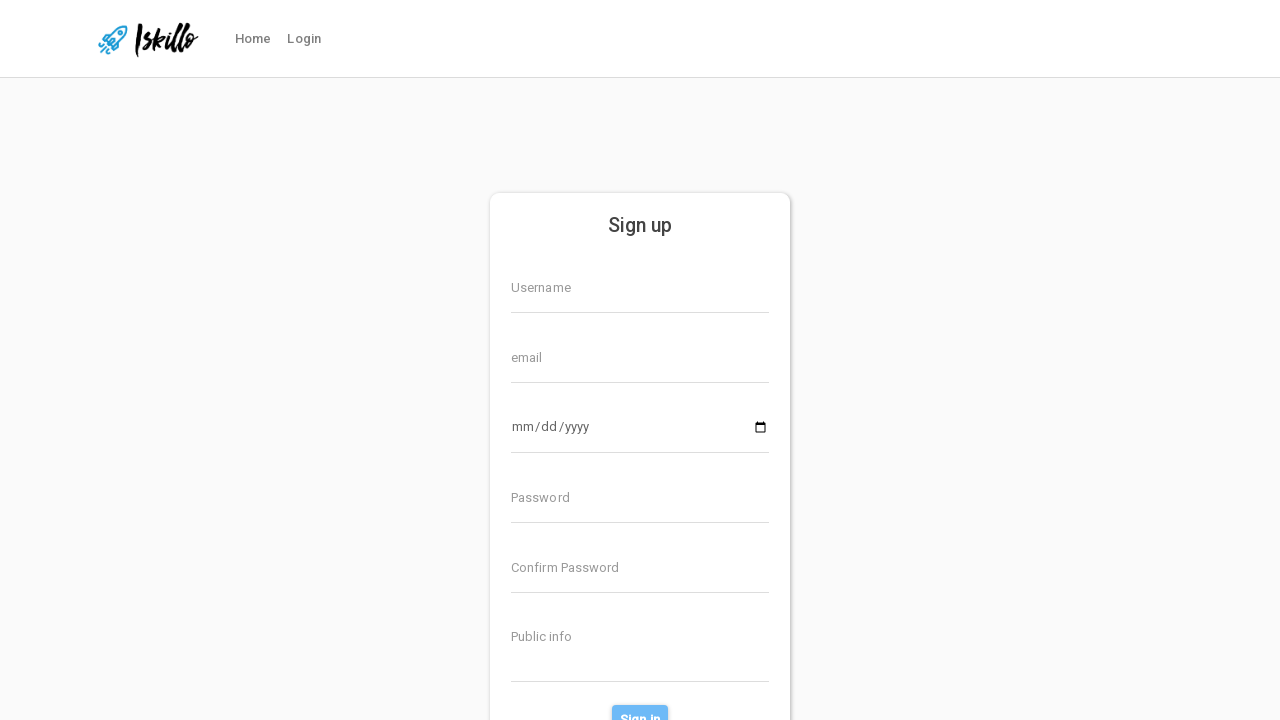

Clicked Home button in navigation header at (253, 39) on #nav-link-home
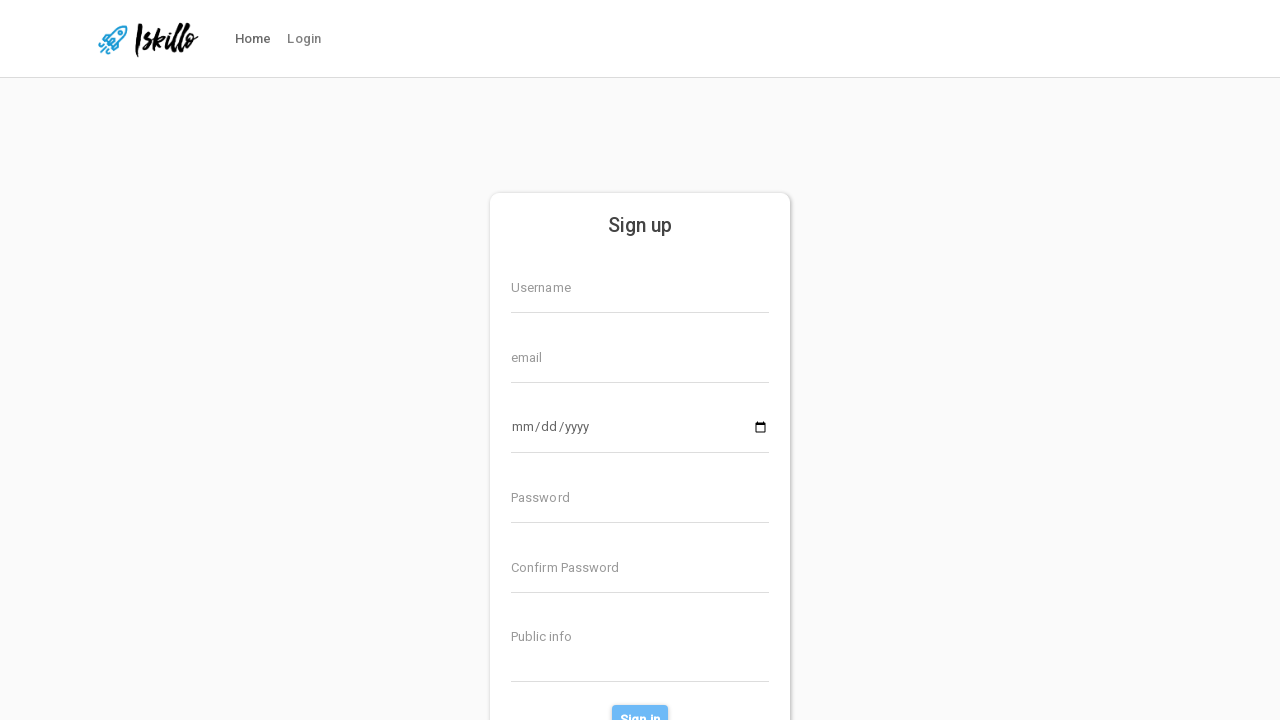

Successfully navigated to home/posts page
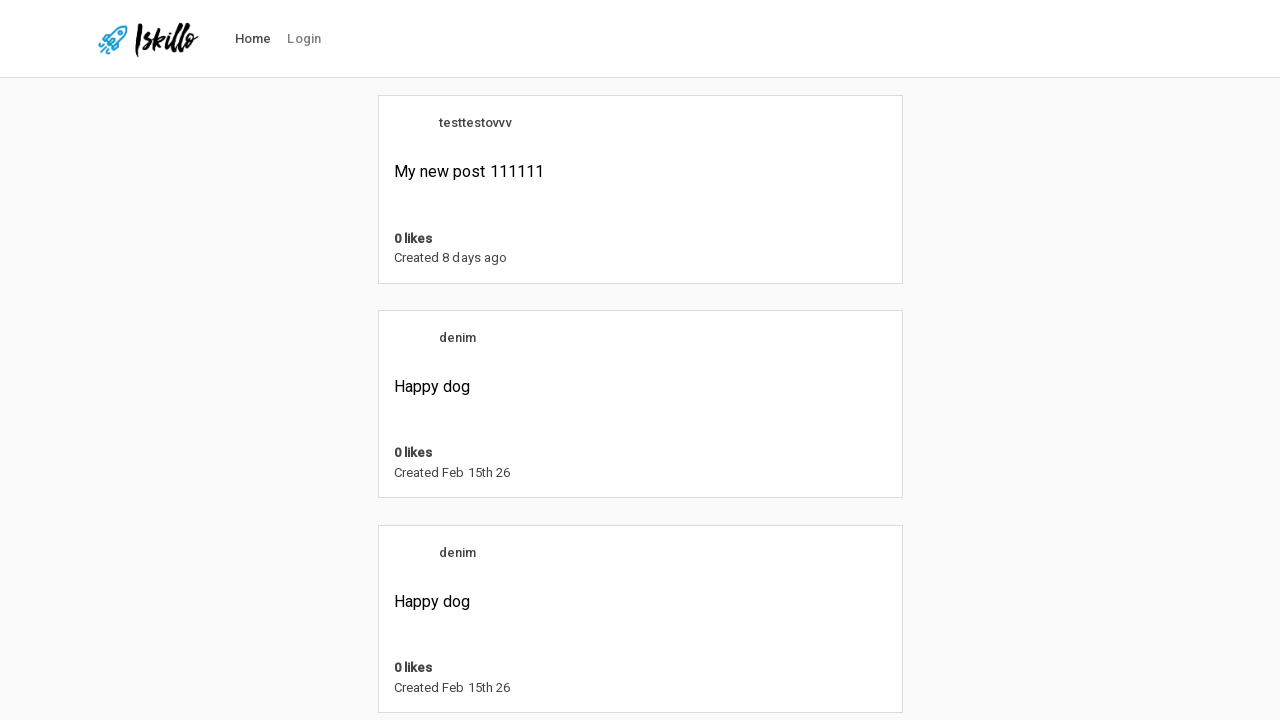

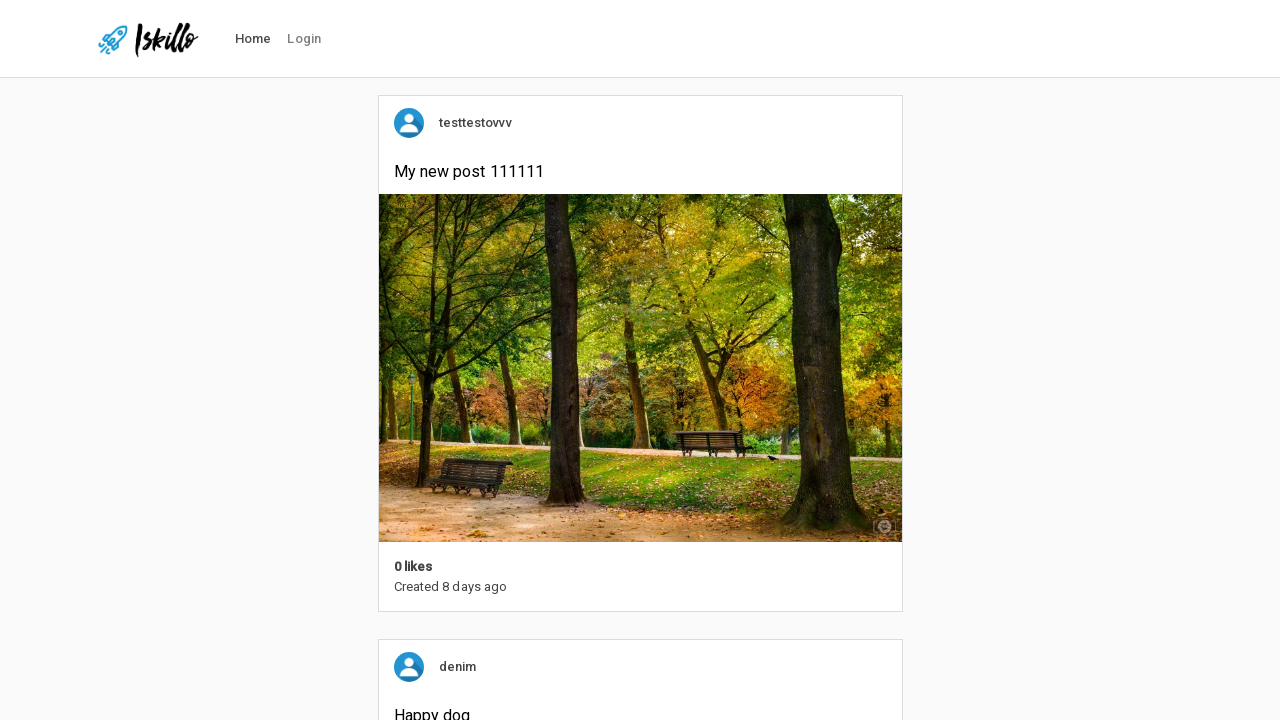